Tests browser forward button navigation by going to result page, going back, then going forward

Starting URL: https://www.selenium.dev/selenium/web/mouse_interaction.html

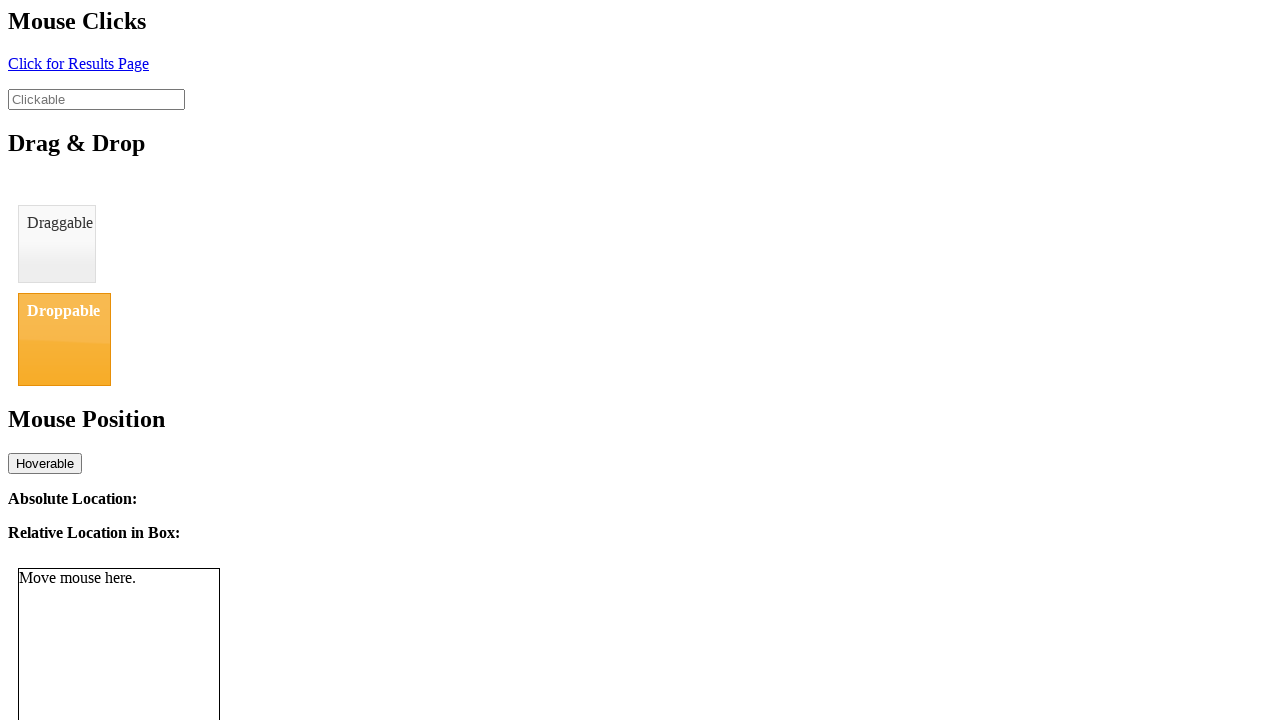

Clicked #click element to navigate to result page at (78, 63) on #click
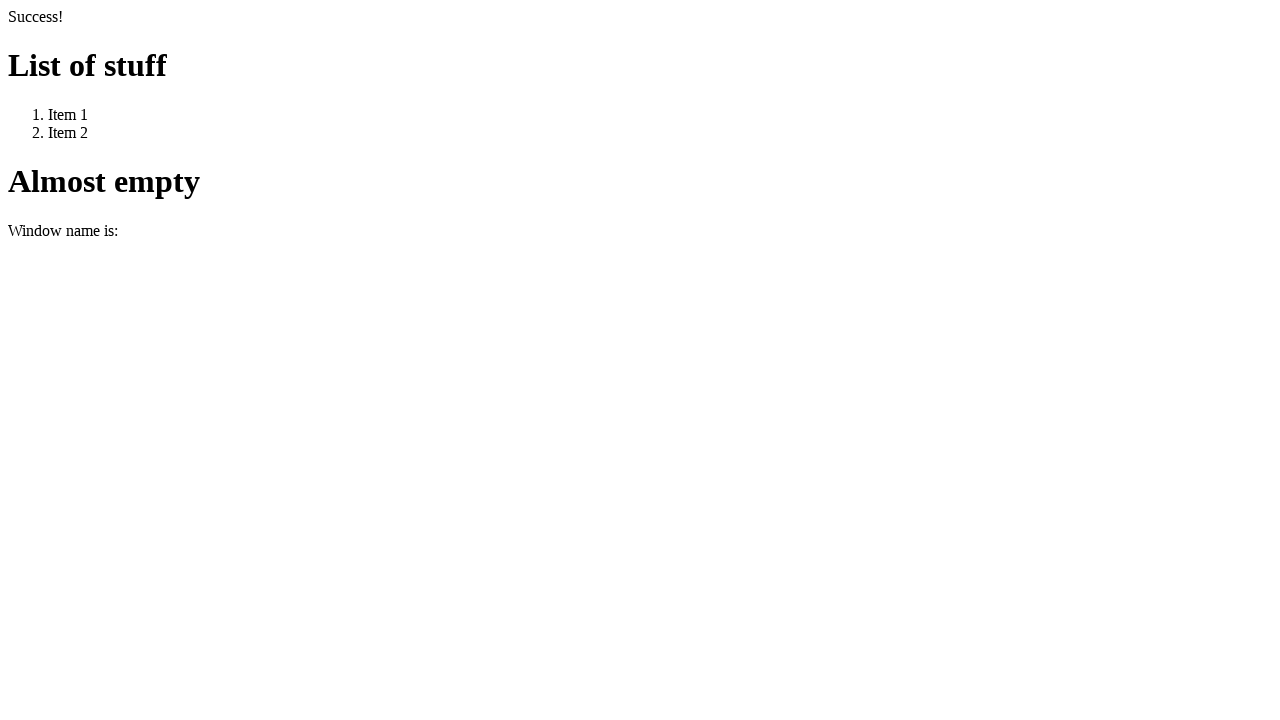

Result page loaded successfully
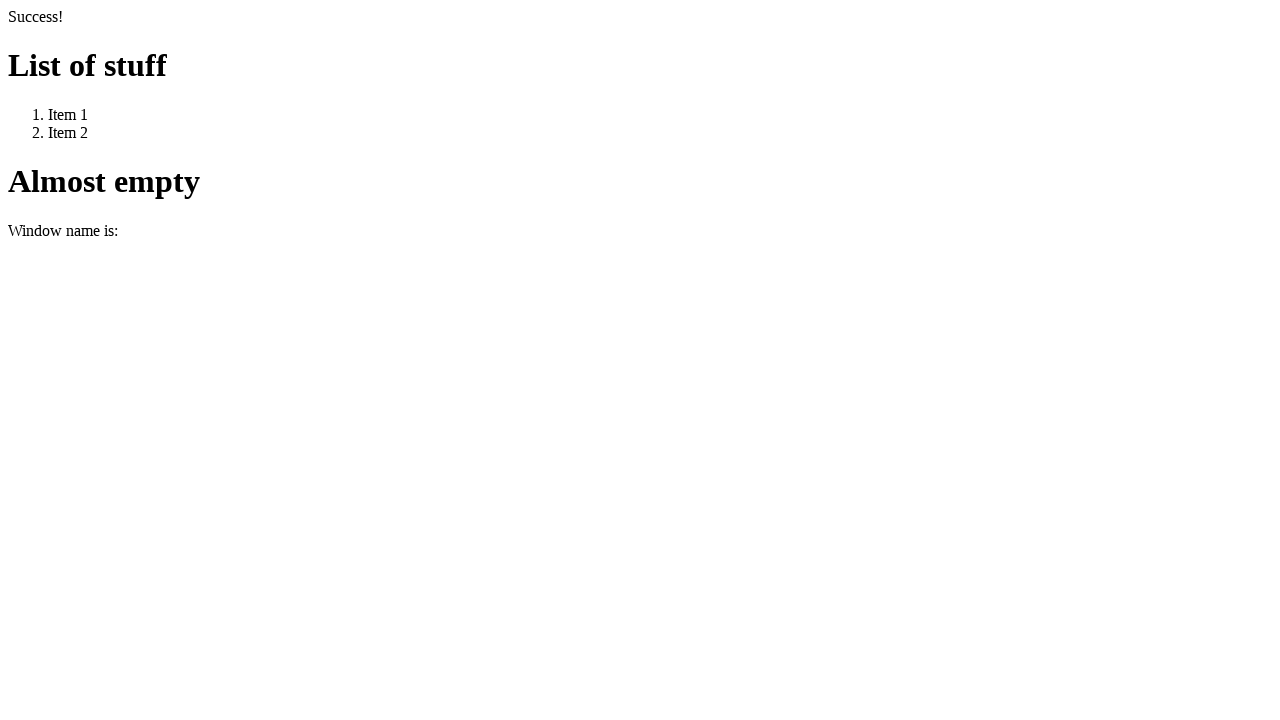

Navigated back to original mouse_interaction page
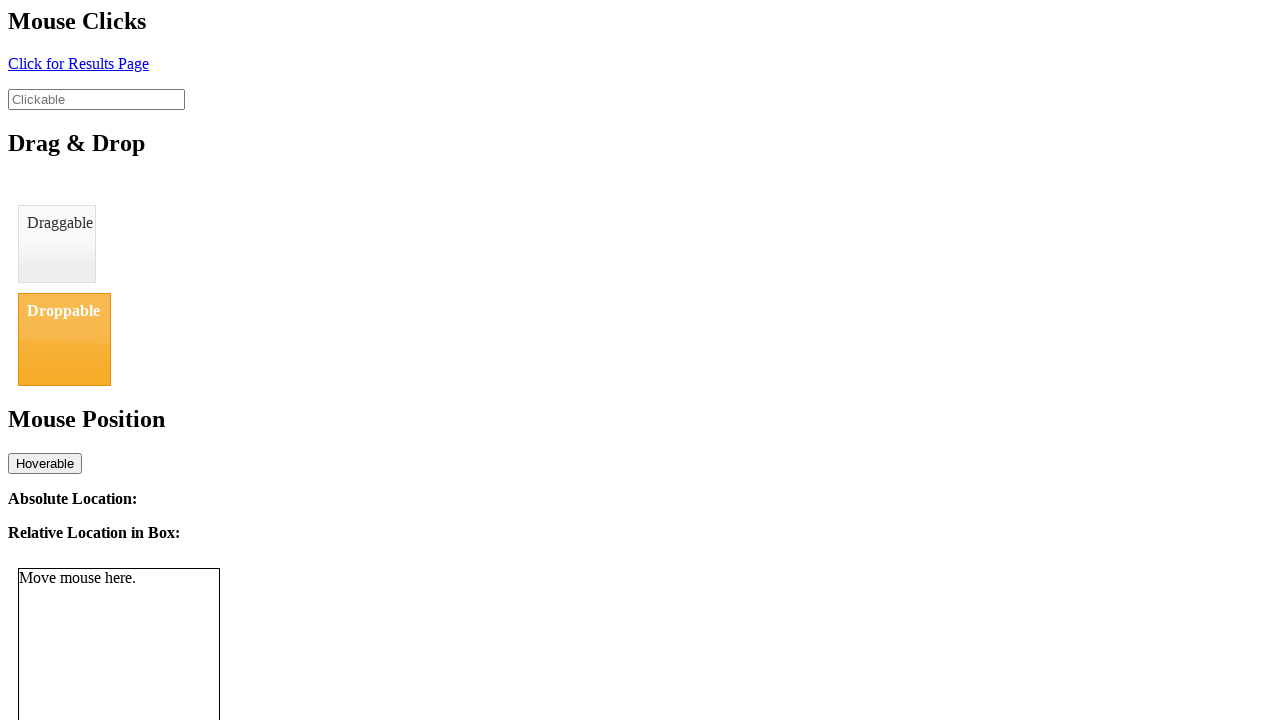

Original page loaded and #clickable element is present
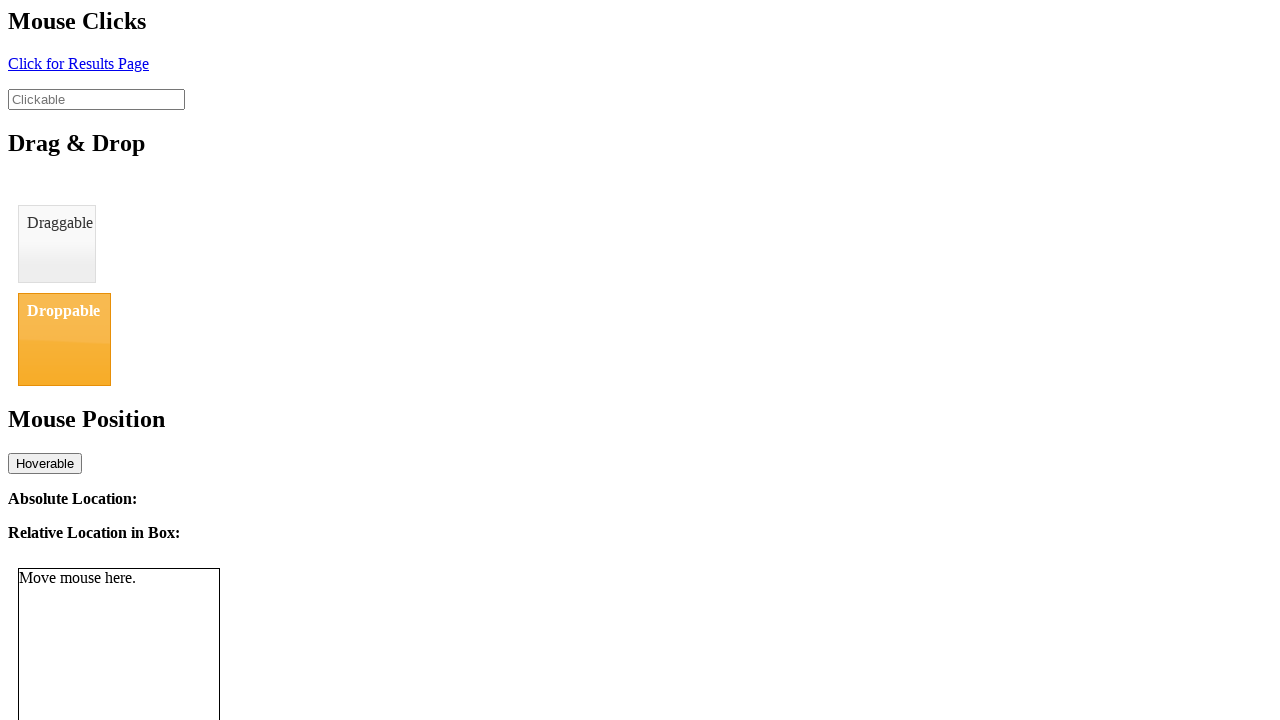

Navigated forward to result page
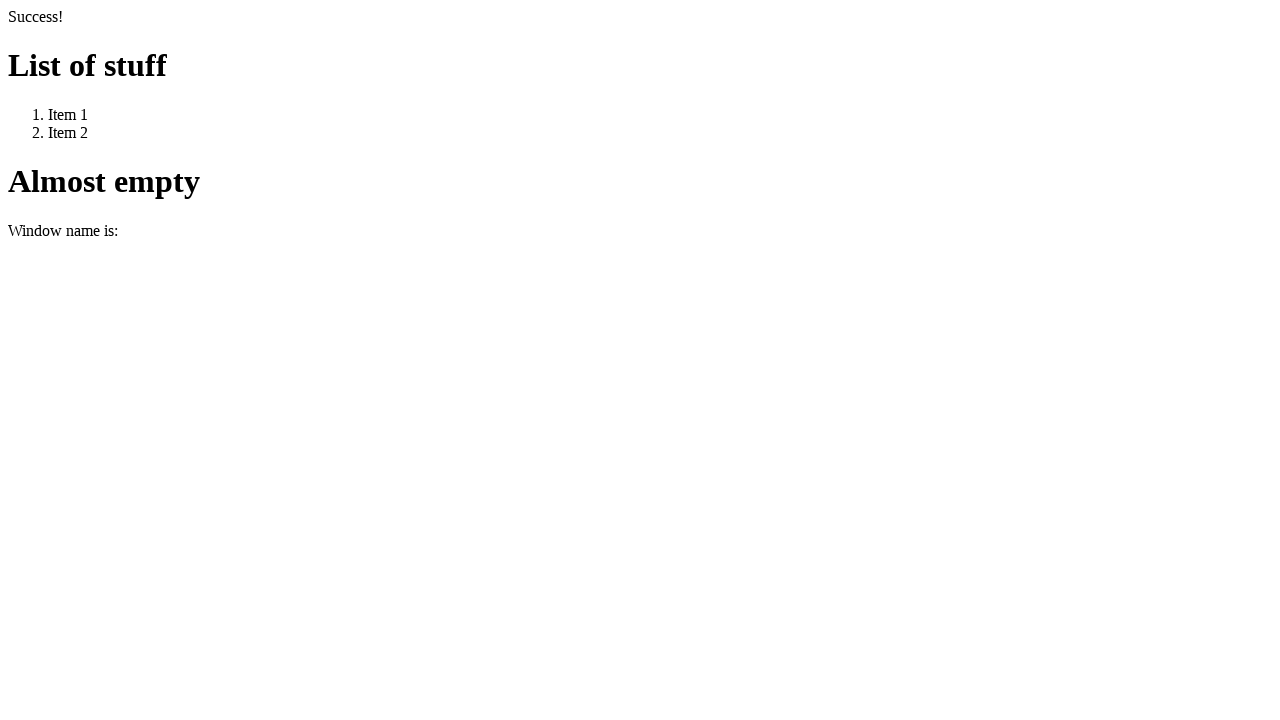

Result page loaded again after forward navigation
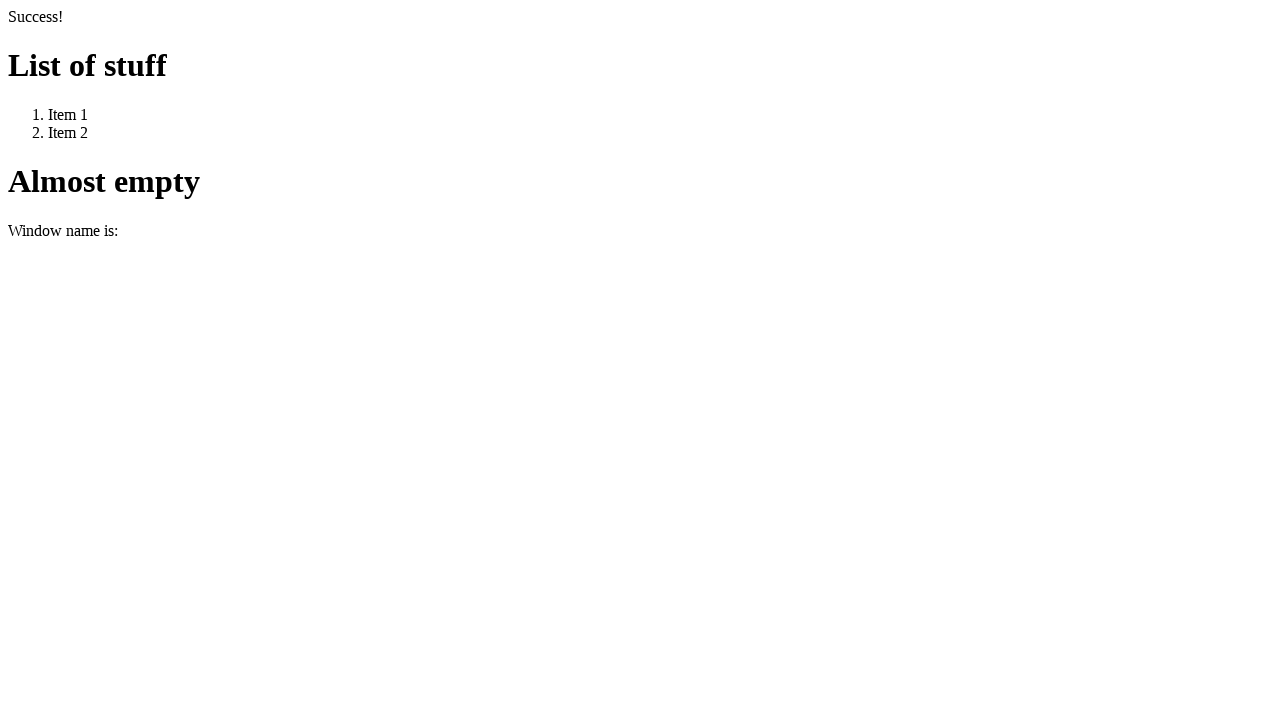

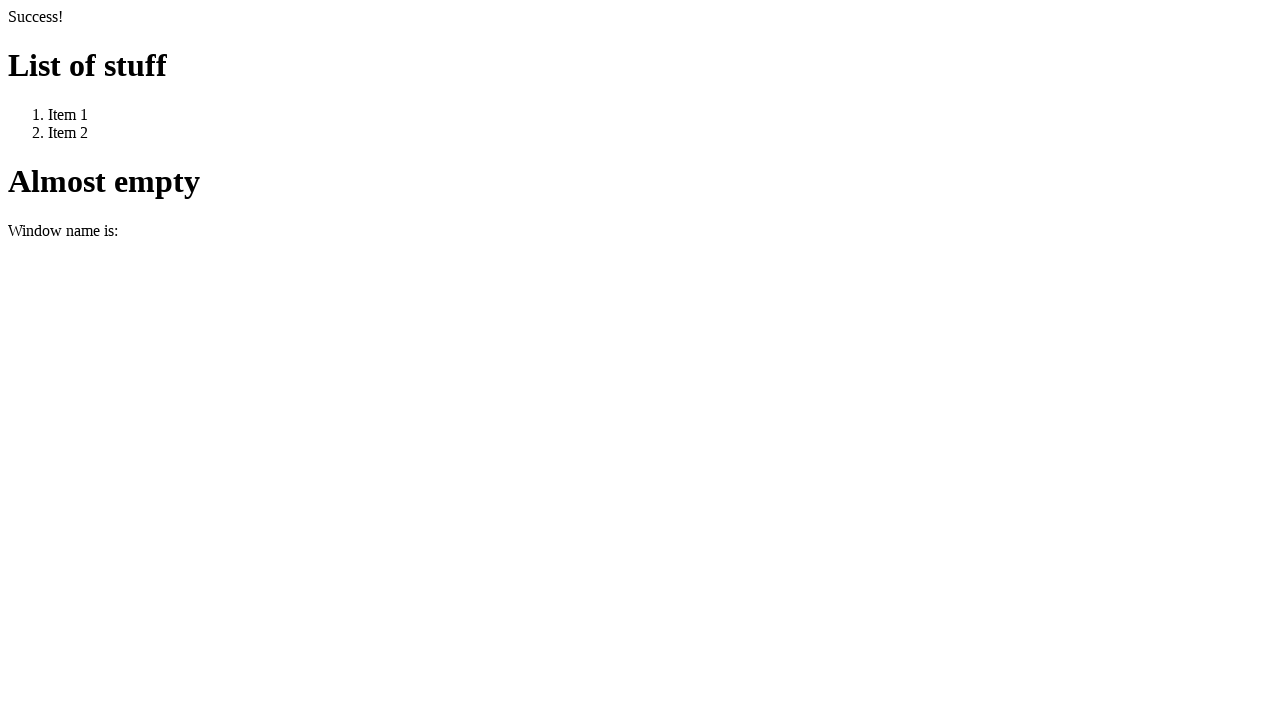